Adds multiple vegetable items to cart by searching through product list and clicking "Add to cart" buttons for specific items

Starting URL: https://rahulshettyacademy.com/seleniumPractise/#/

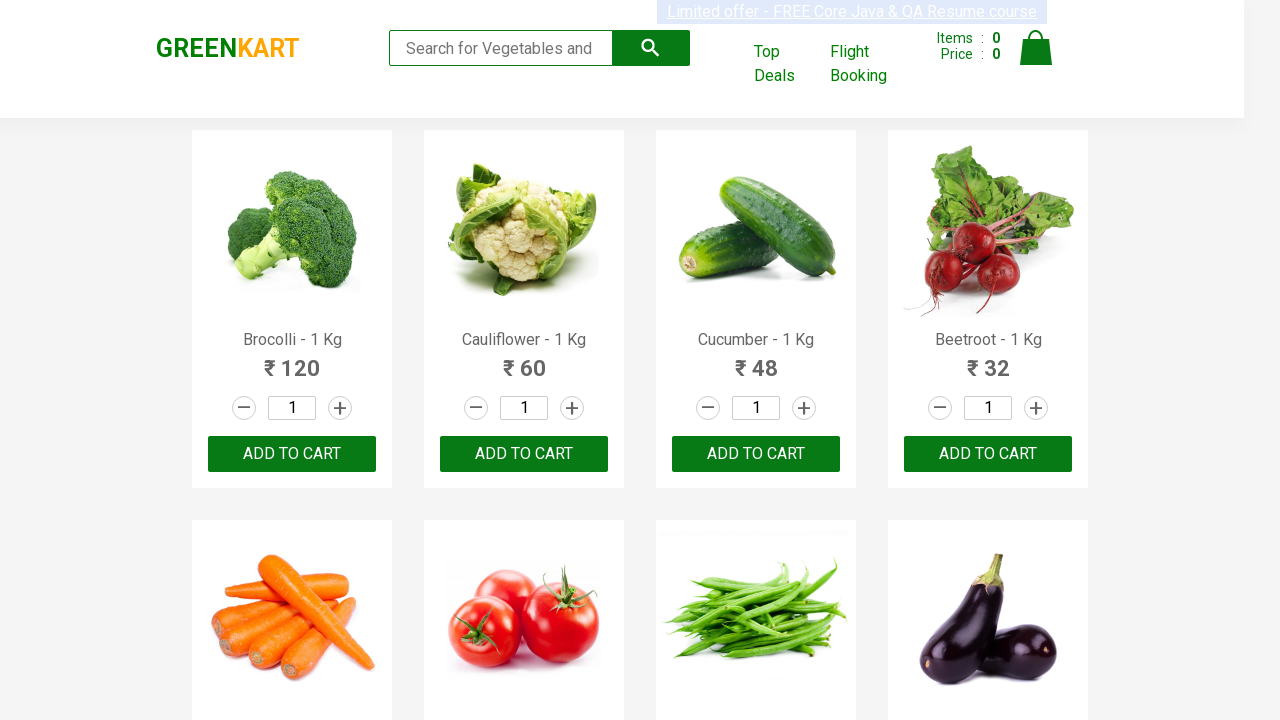

Waited for product list to load
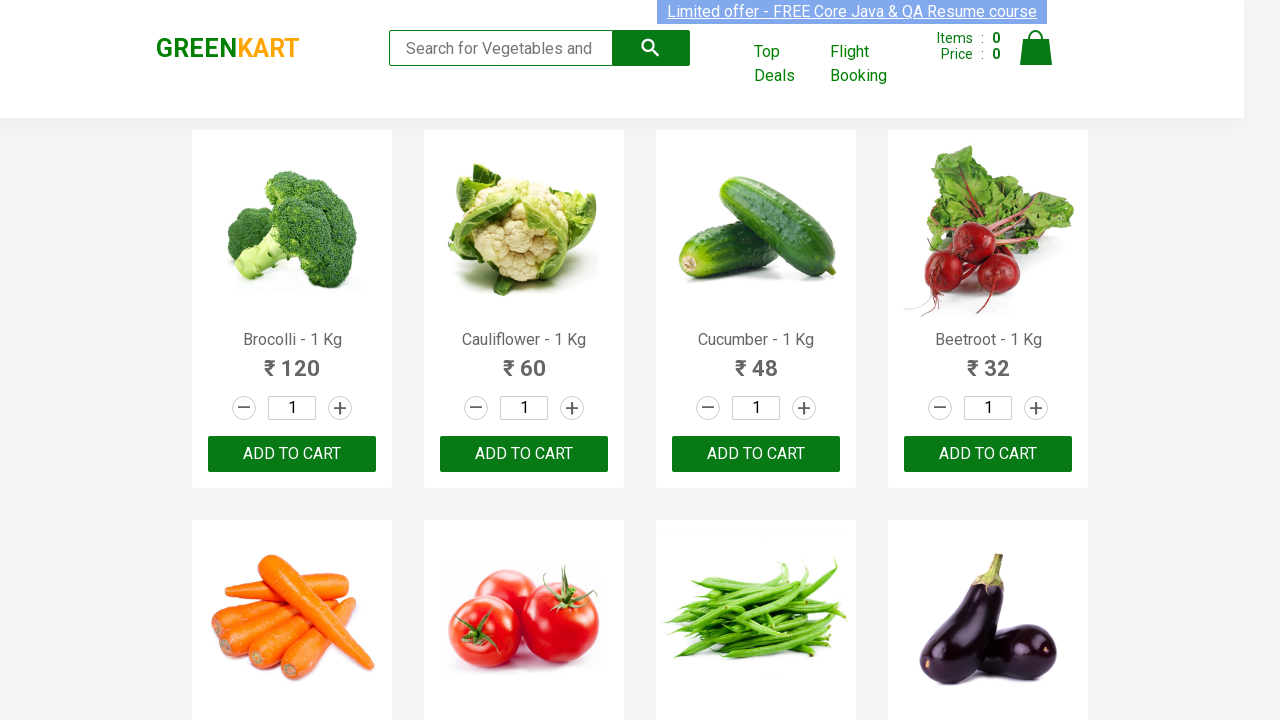

Retrieved all product elements from the list
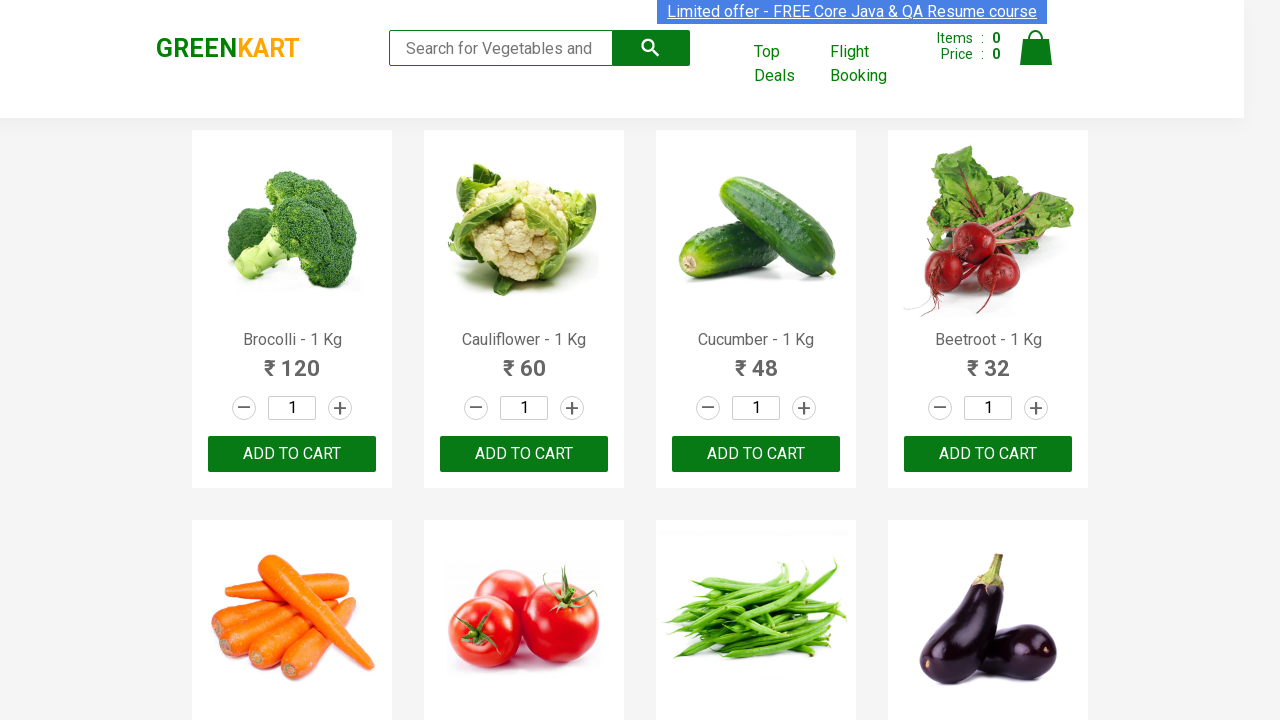

Clicked 'Add to cart' button for Brocolli at (292, 454) on div.product-action >> nth=0
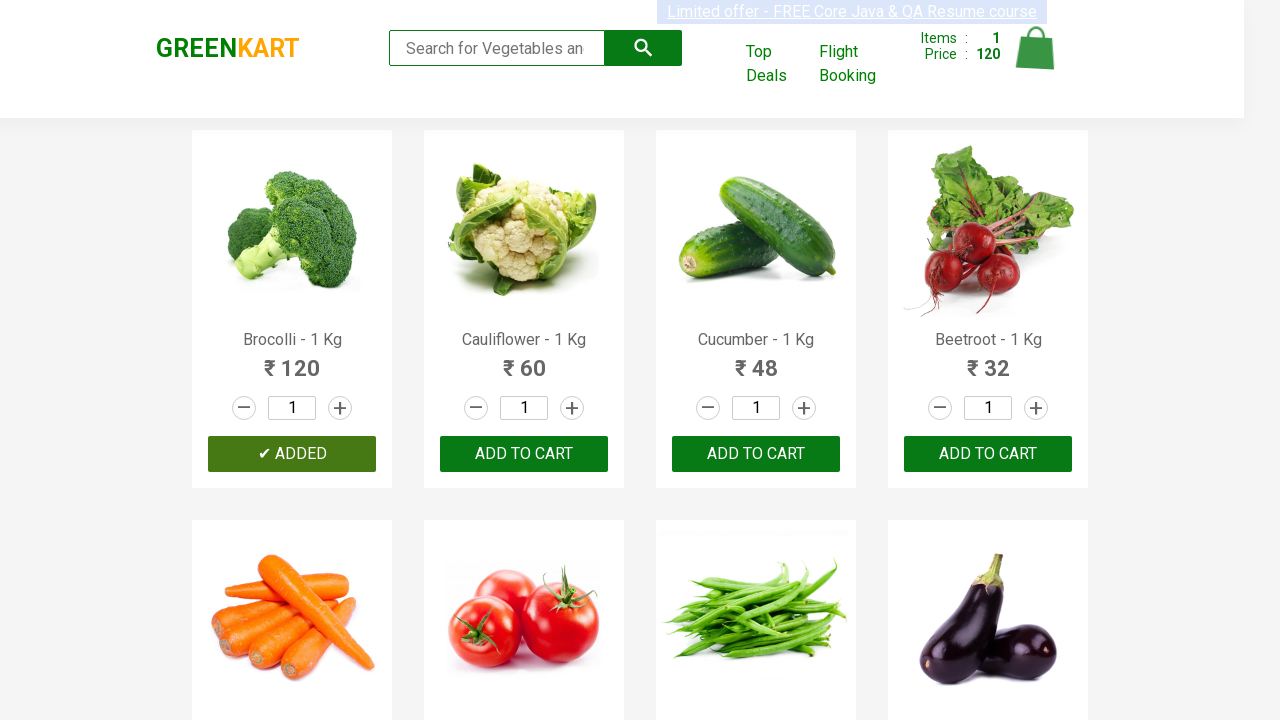

Clicked 'Add to cart' button for Cucumber at (756, 454) on div.product-action >> nth=2
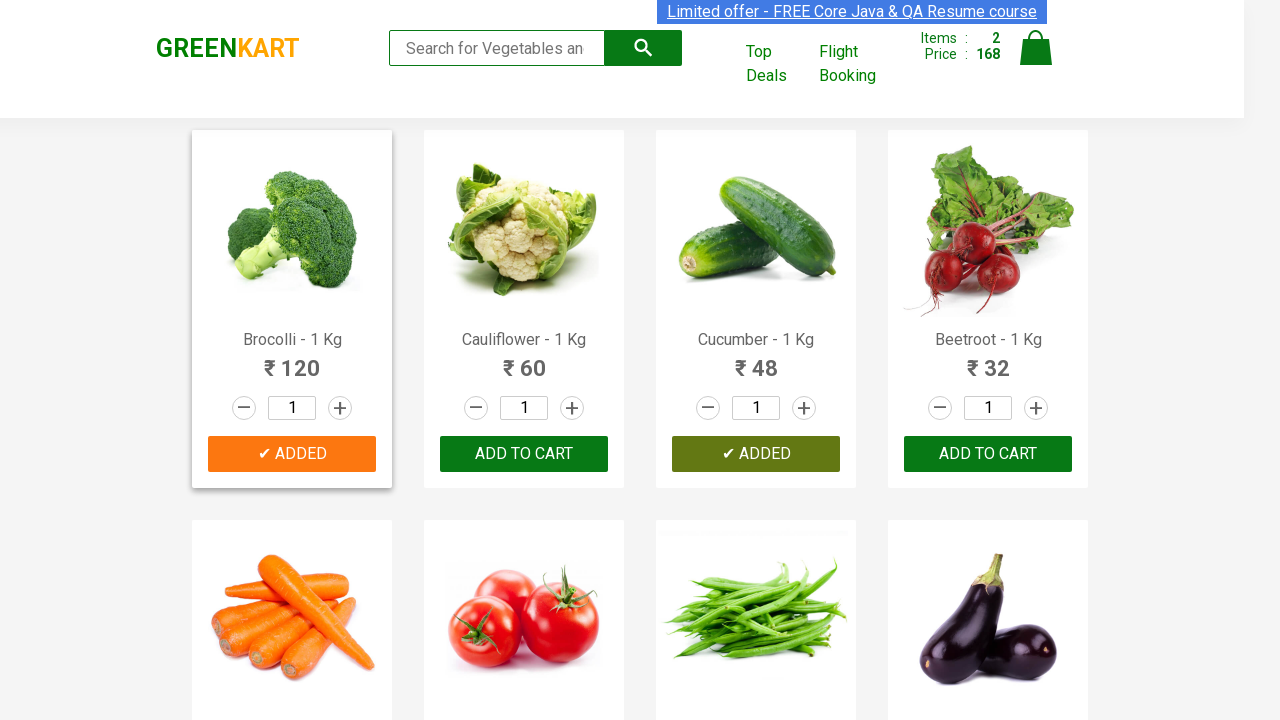

Clicked 'Add to cart' button for Beetroot at (988, 454) on div.product-action >> nth=3
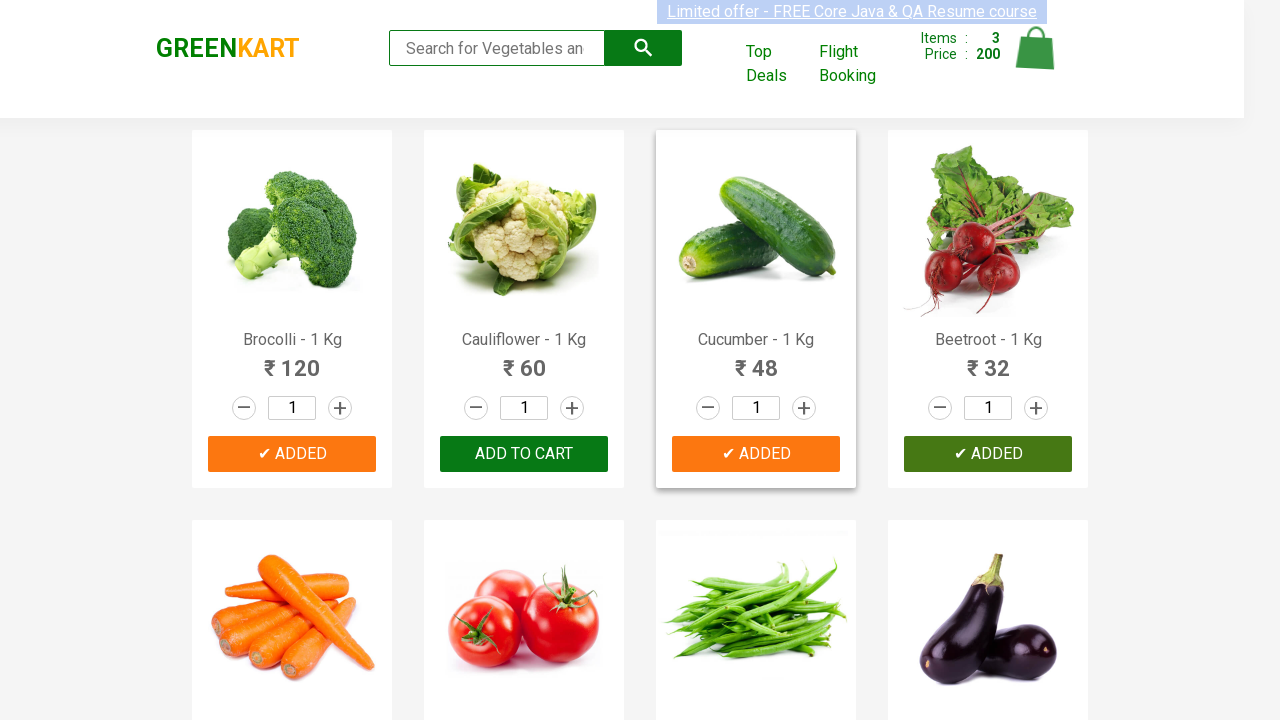

Clicked 'Add to cart' button for Carrot at (292, 360) on div.product-action >> nth=4
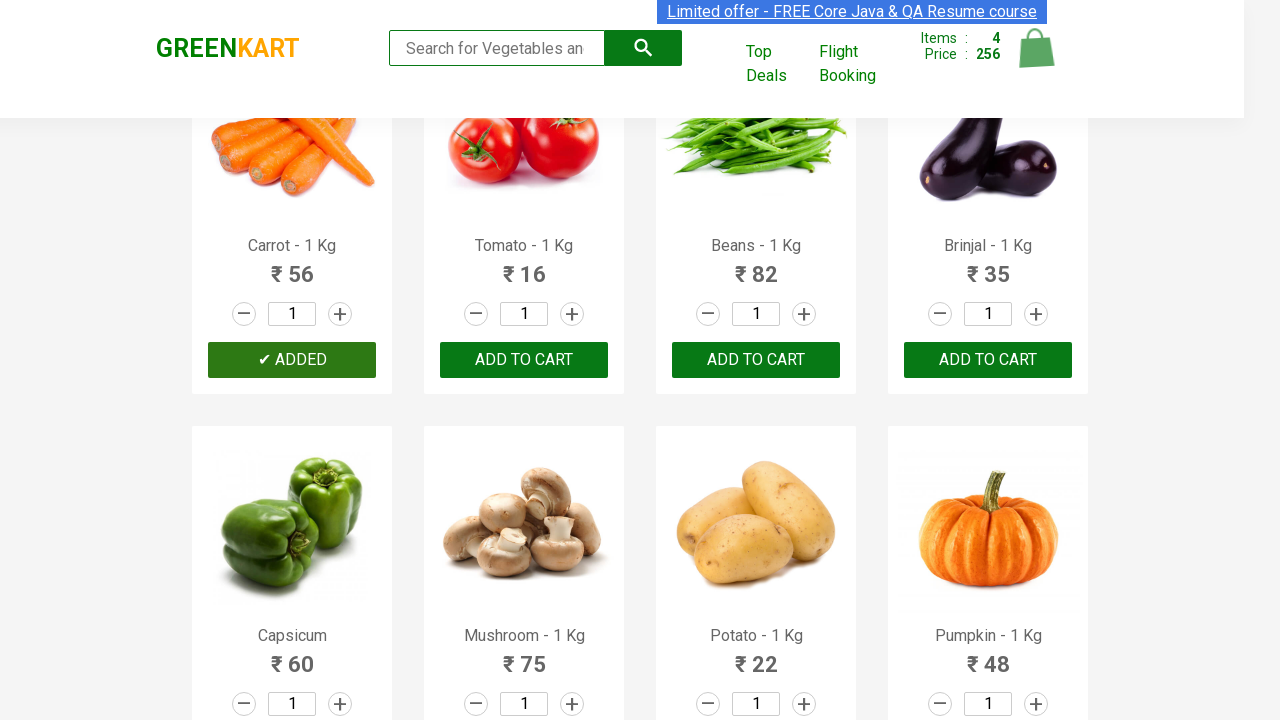

Clicked 'Add to cart' button for Beans at (756, 360) on div.product-action >> nth=6
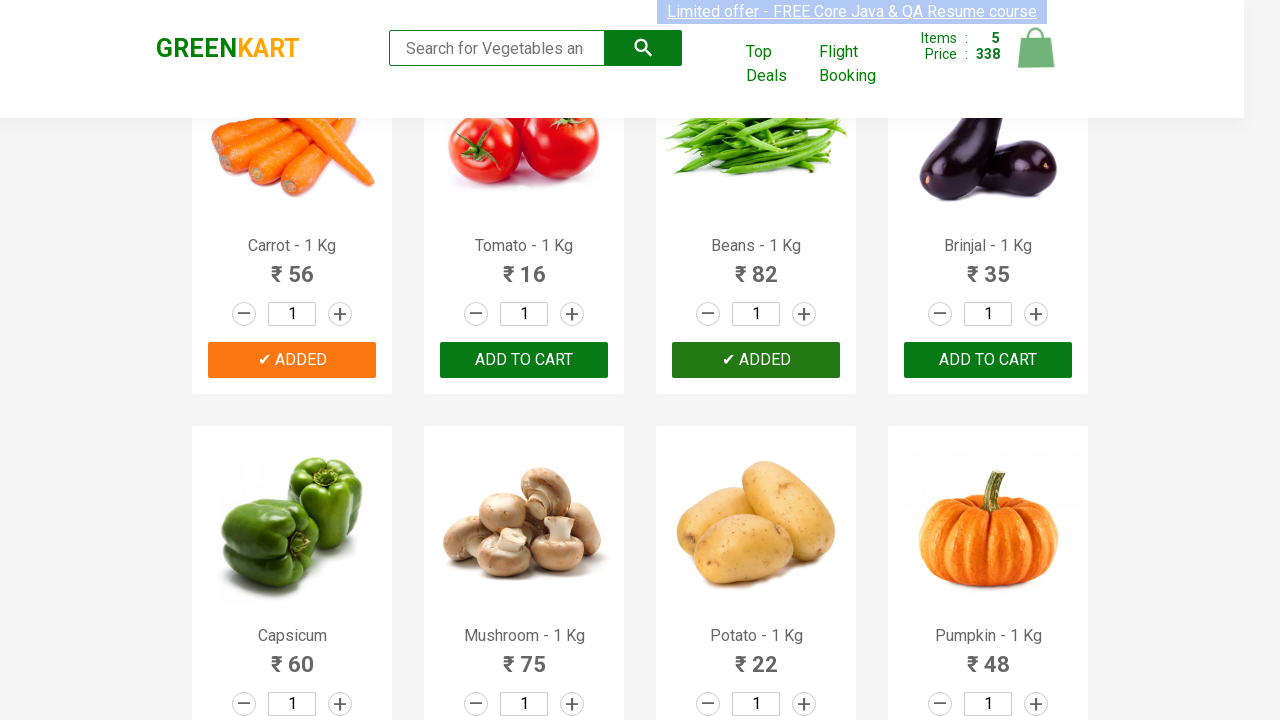

All 5 vegetable items have been added to cart
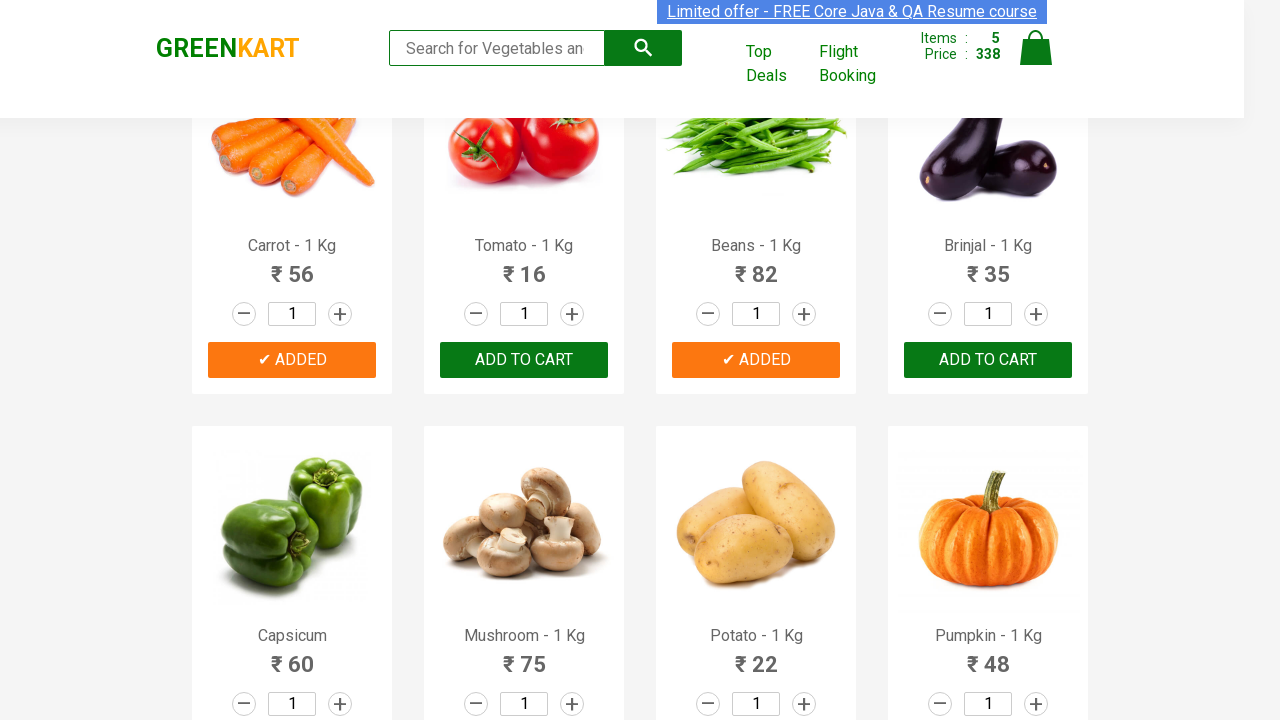

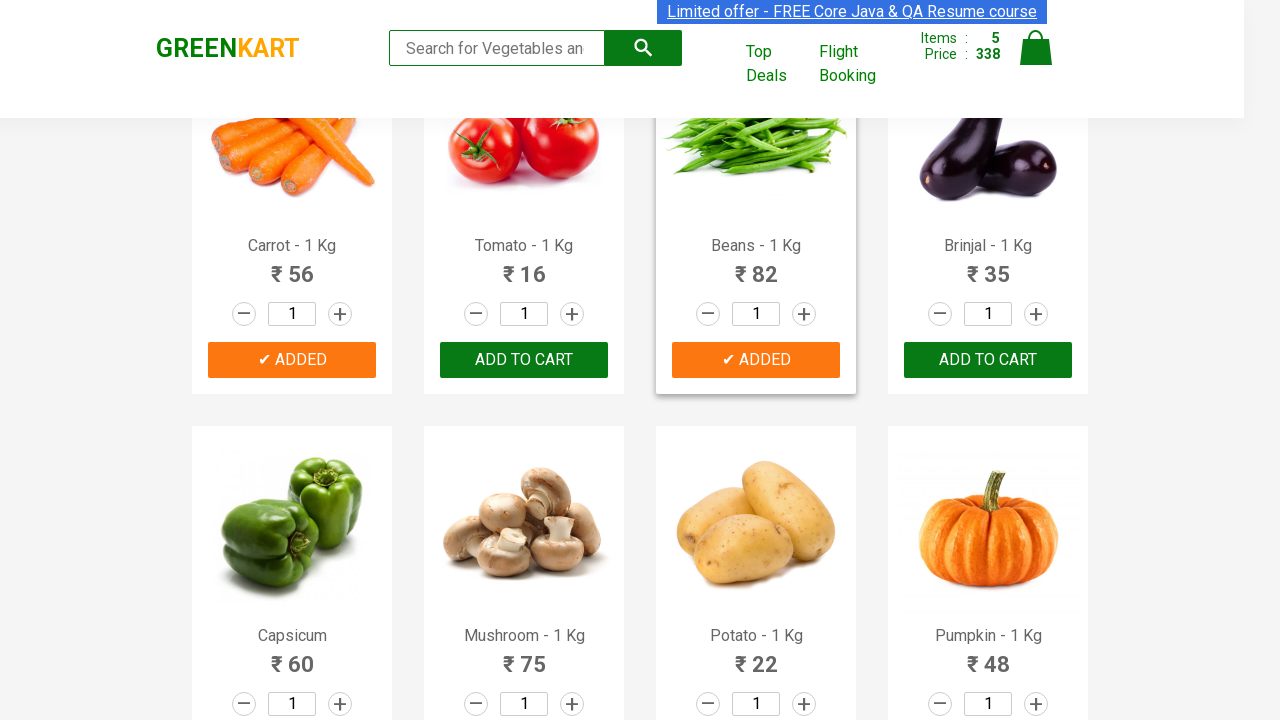